Tests drag and drop functionality on jQuery UI demo page by dragging an element to a drop target and performing a right-click action

Starting URL: https://jqueryui.com/droppable/

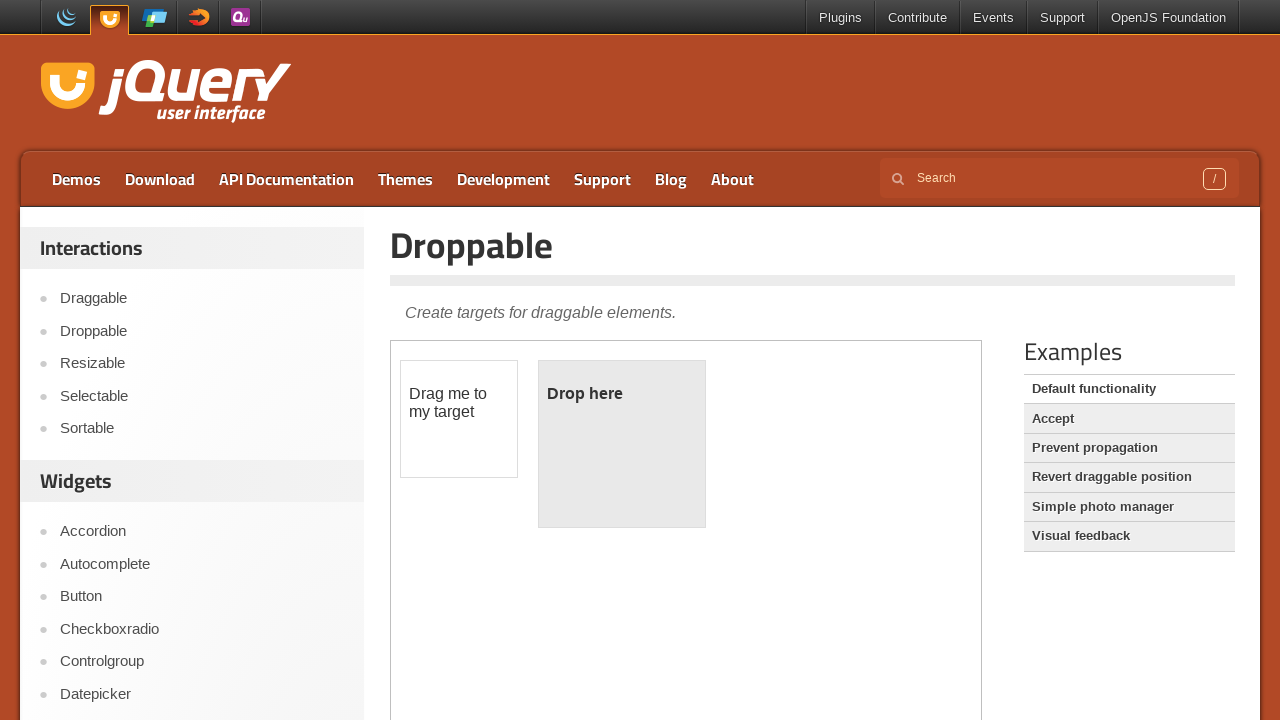

Located the demo iframe
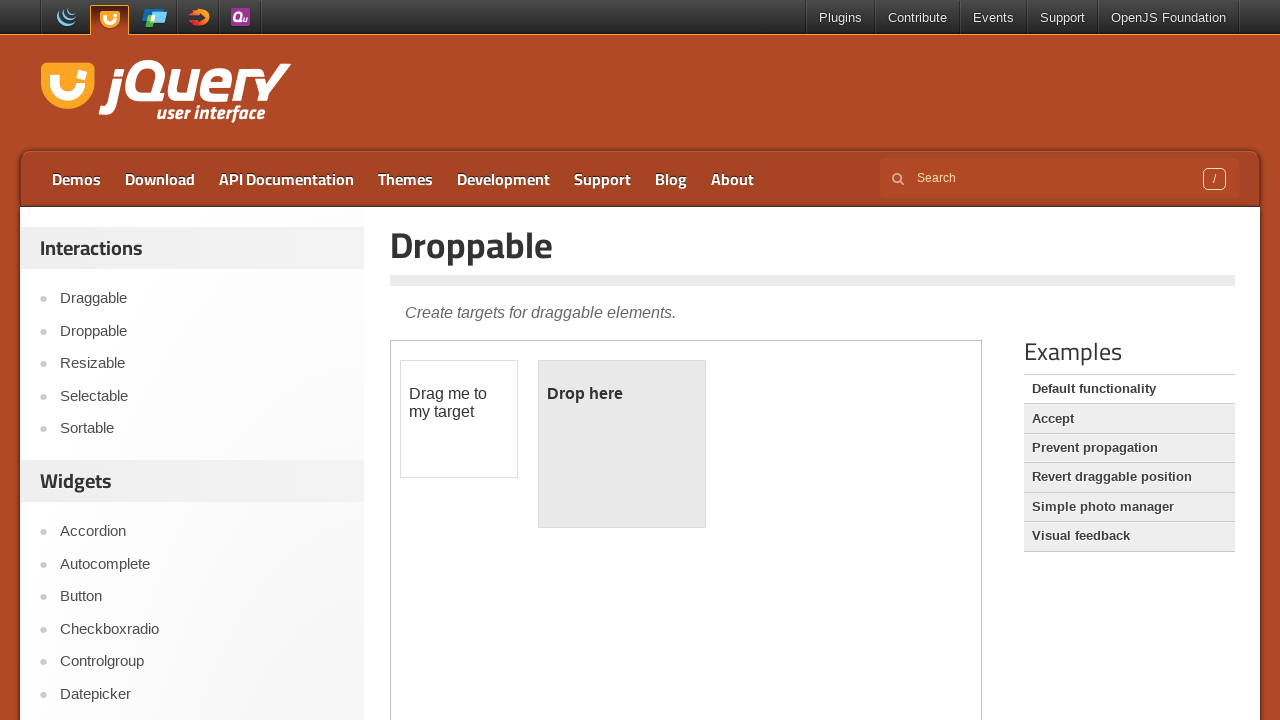

Located the draggable element
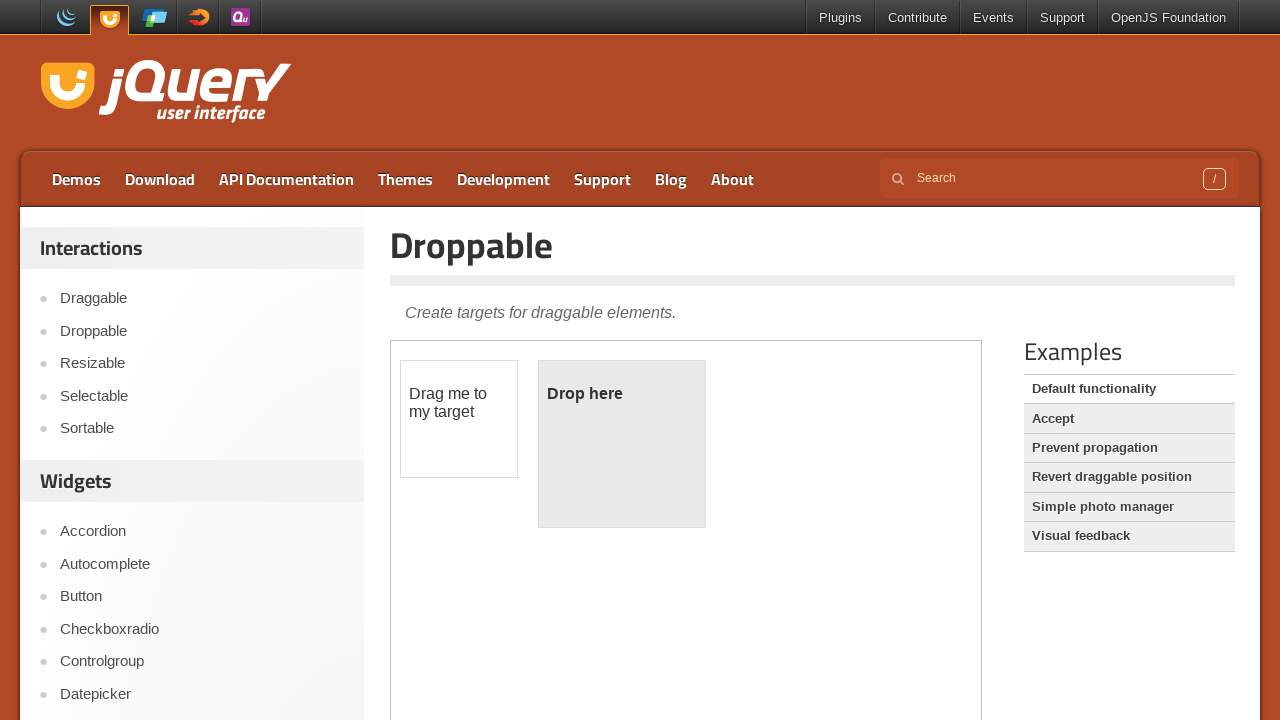

Located the drop target element
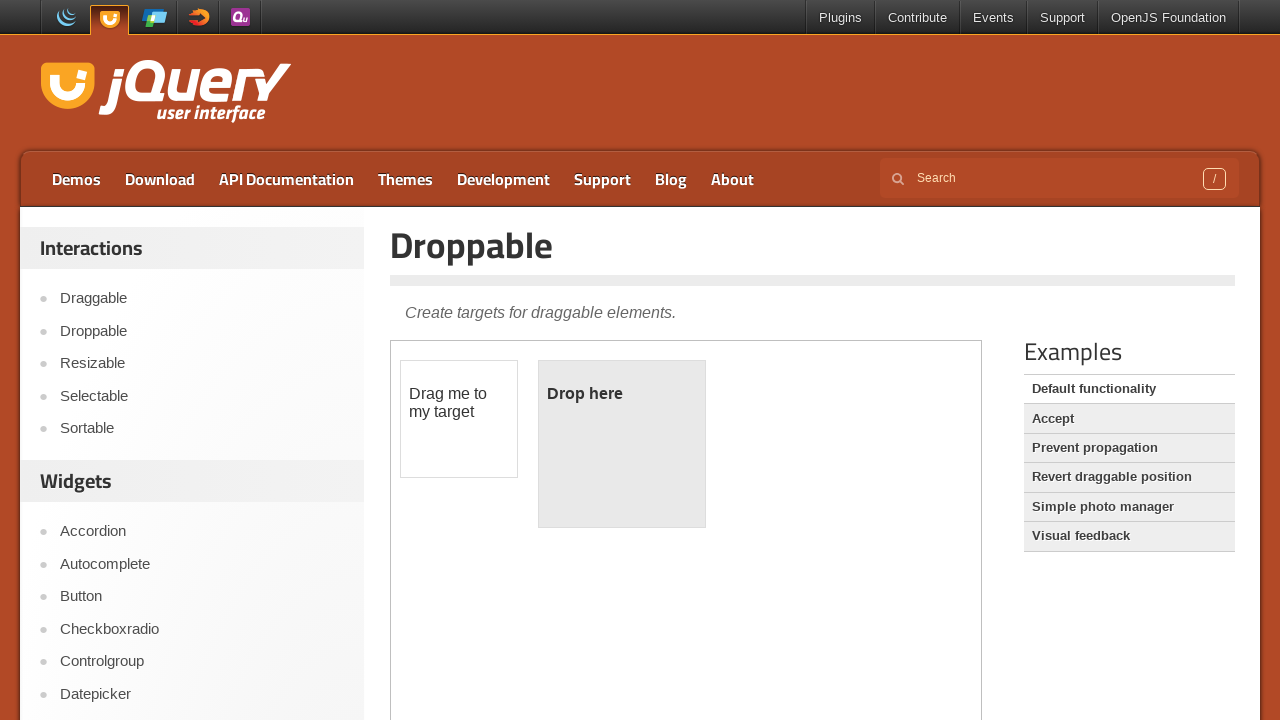

Dragged element to drop target at (622, 394)
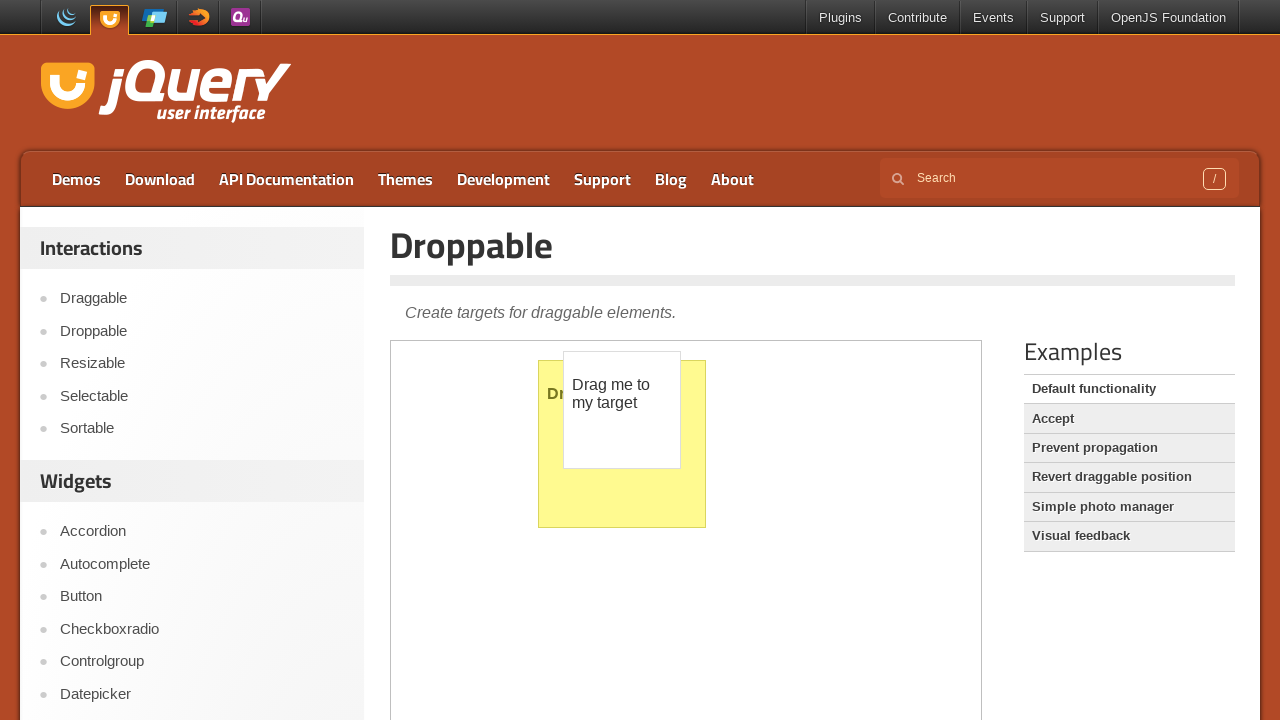

Performed right-click on dragged element at (622, 394) on .demo-frame >> internal:control=enter-frame >> text='Drag me to my target'
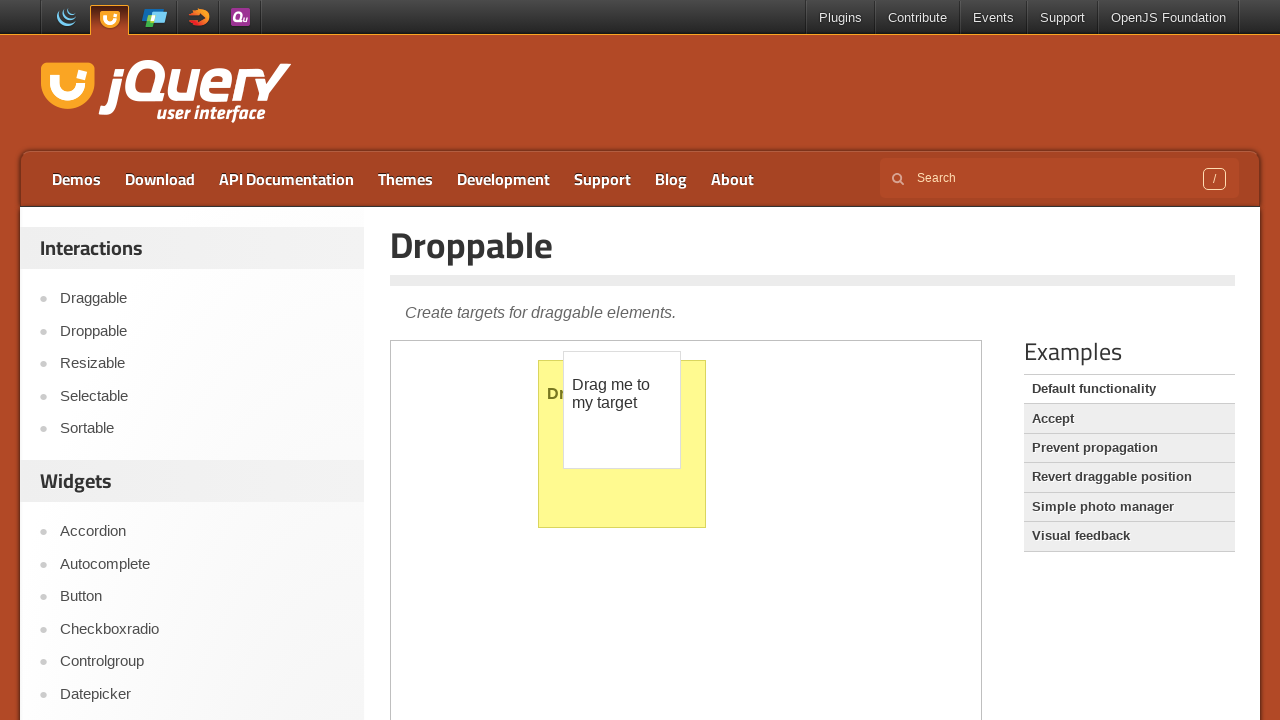

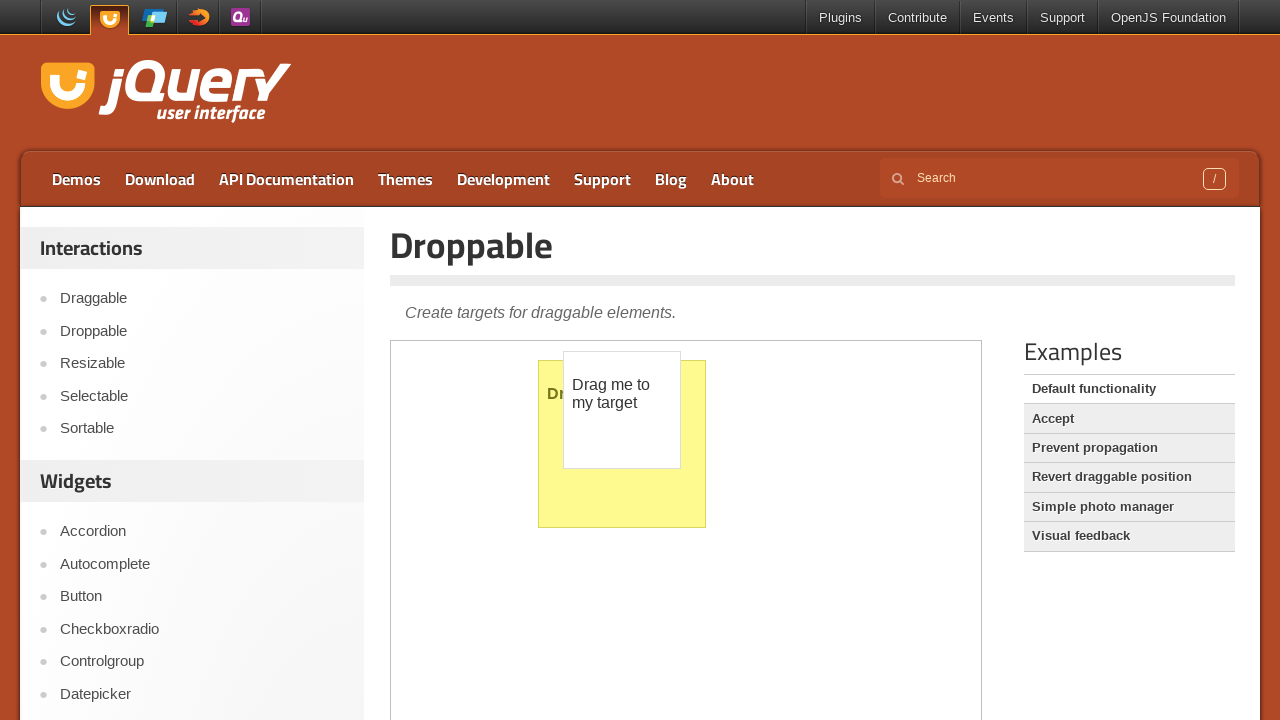